Tests login form validation by entering credentials, clearing both fields, and verifying "Username is required" error message appears

Starting URL: https://www.saucedemo.com/

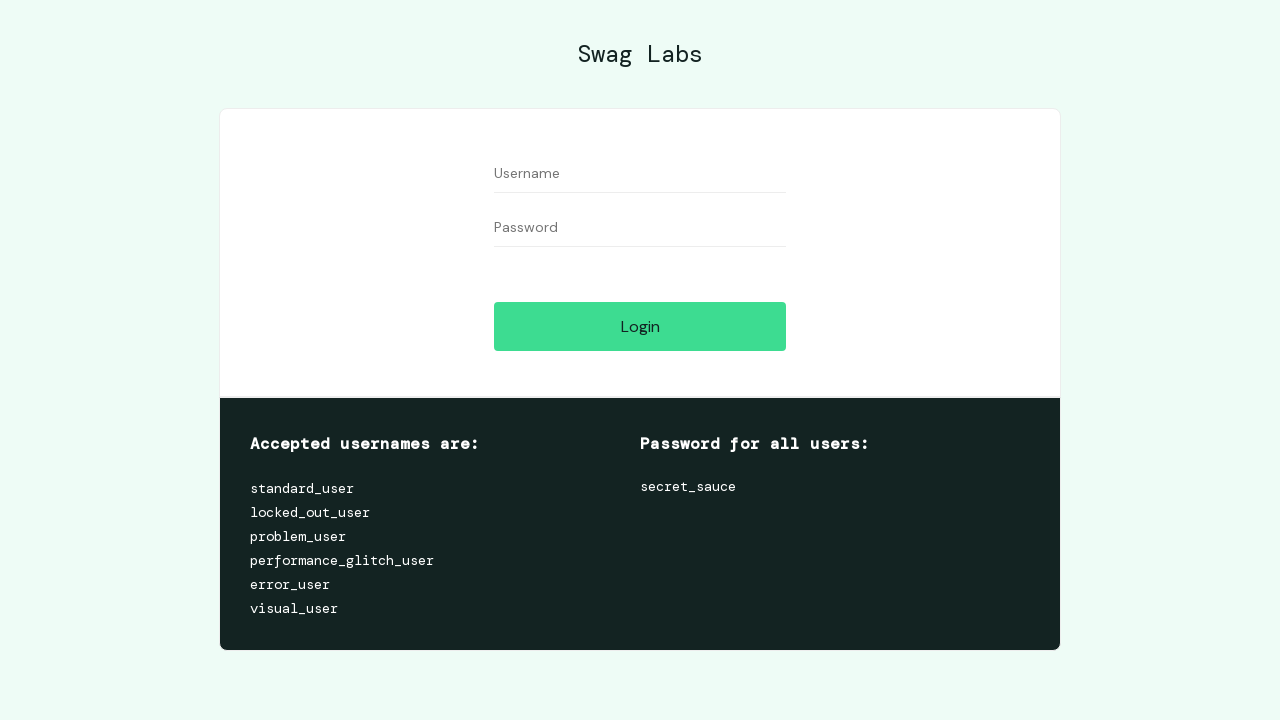

Filled username field with 'testuser123' on //input[@id='user-name']
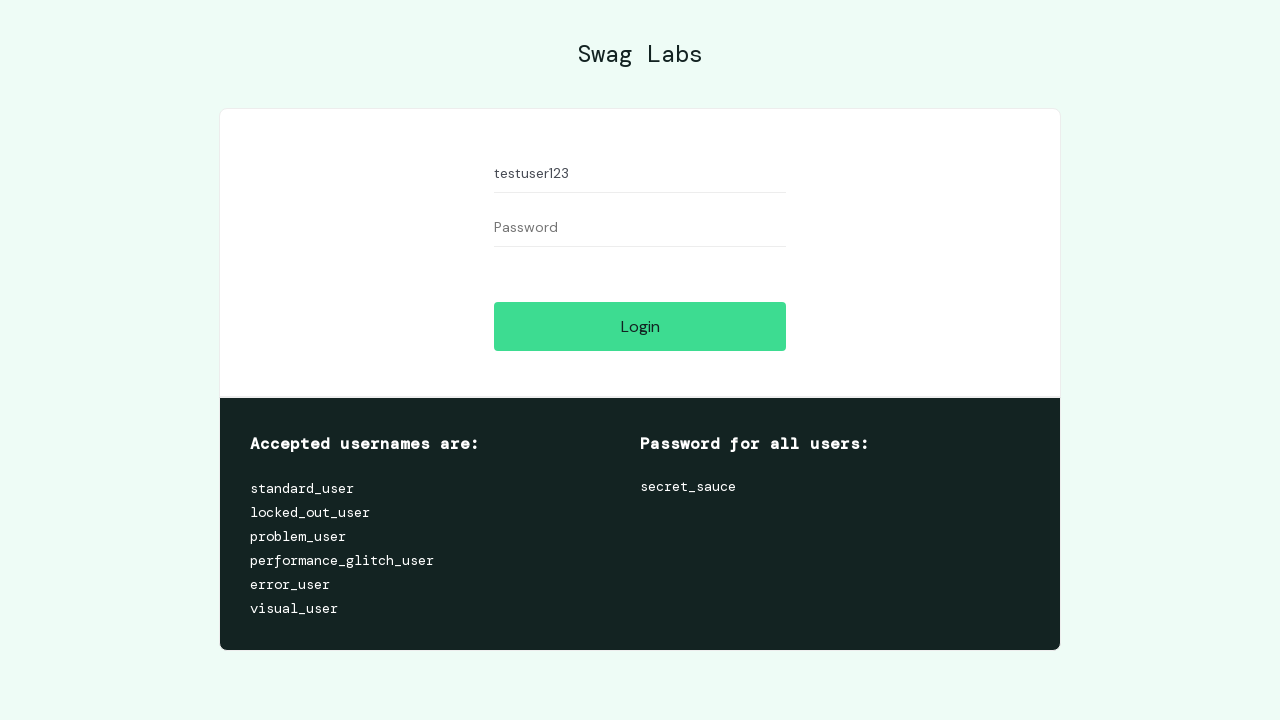

Filled password field with 'testpass456' on //input[@id='password']
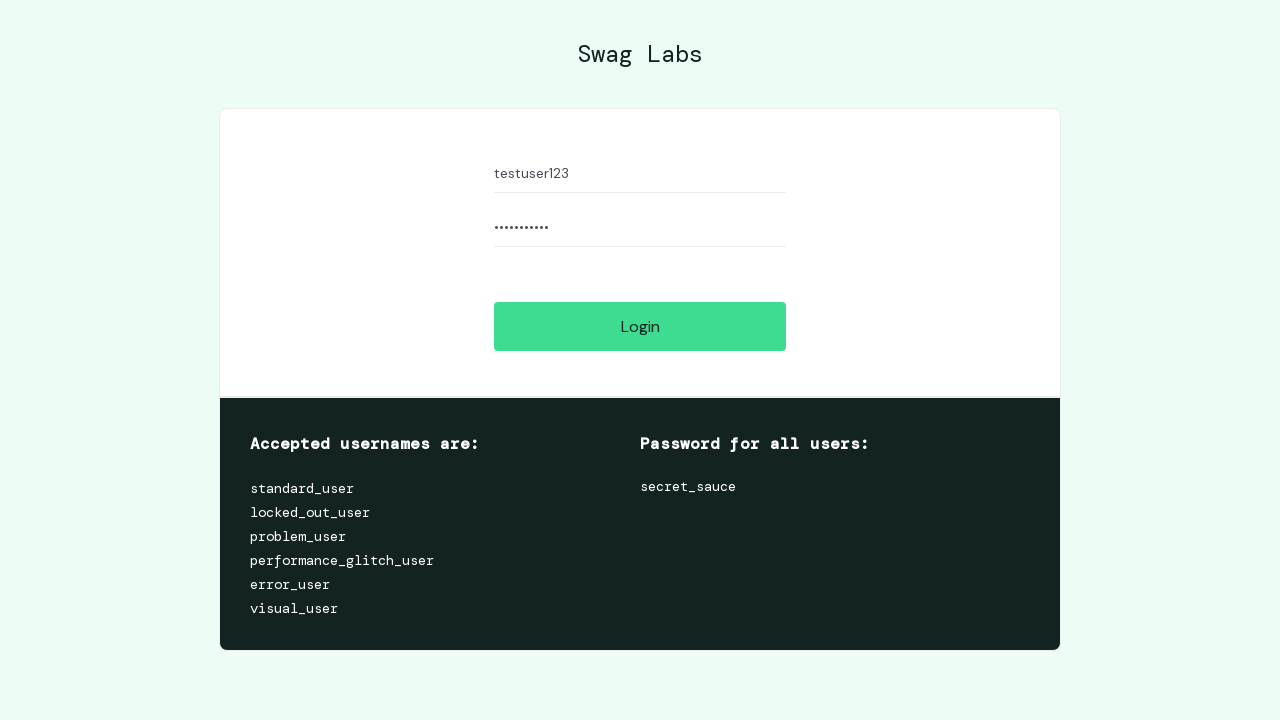

Cleared username field on //input[@id='user-name']
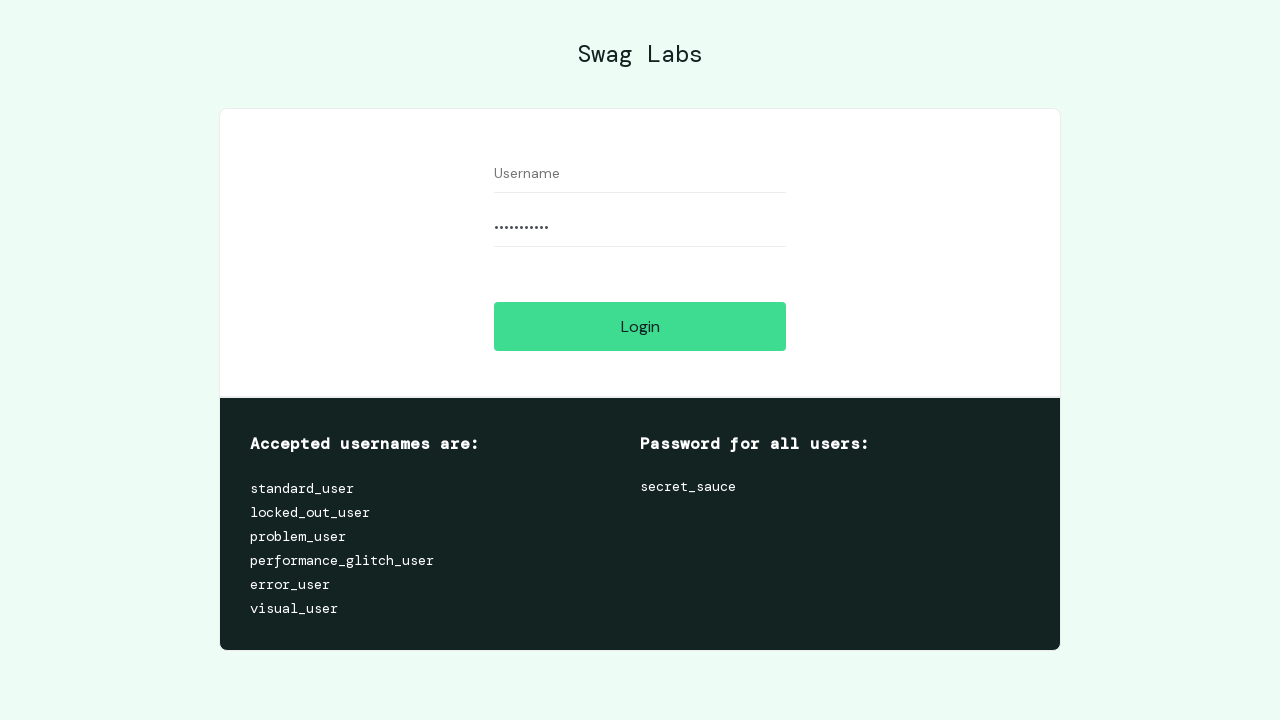

Cleared password field on //input[@id='password']
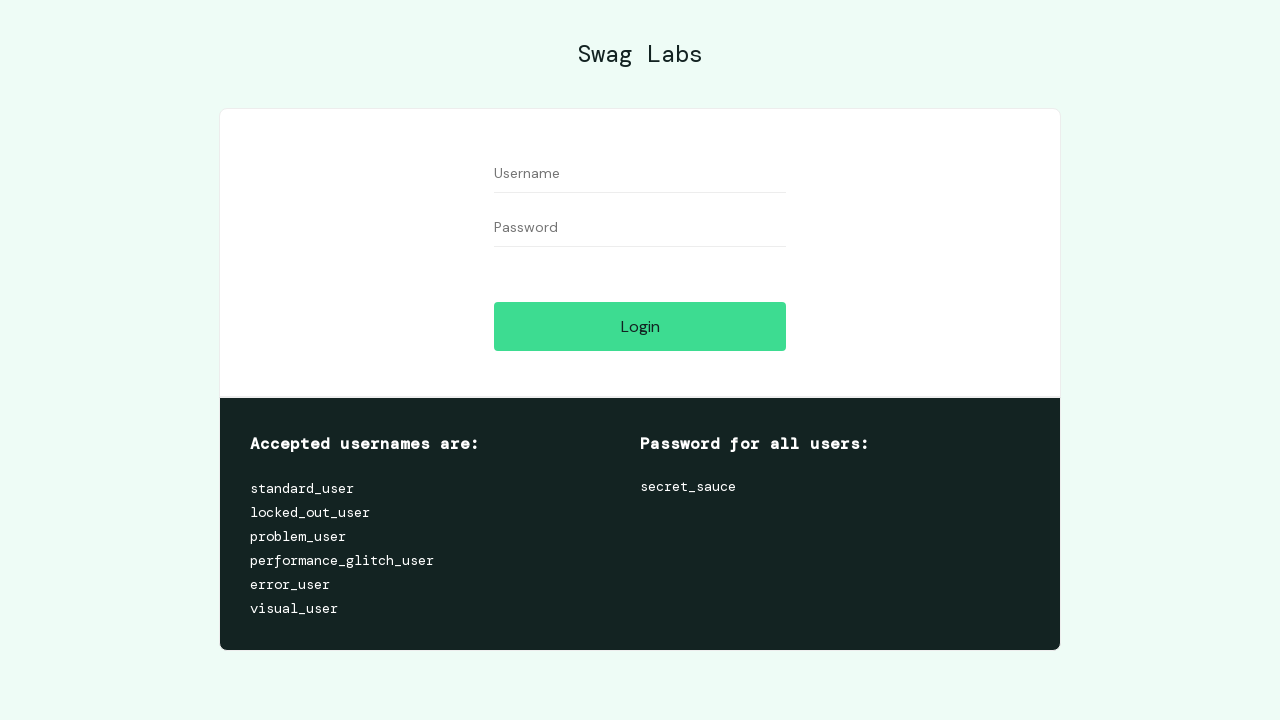

Clicked Login button with empty credentials at (640, 326) on xpath=//input[@id='login-button']
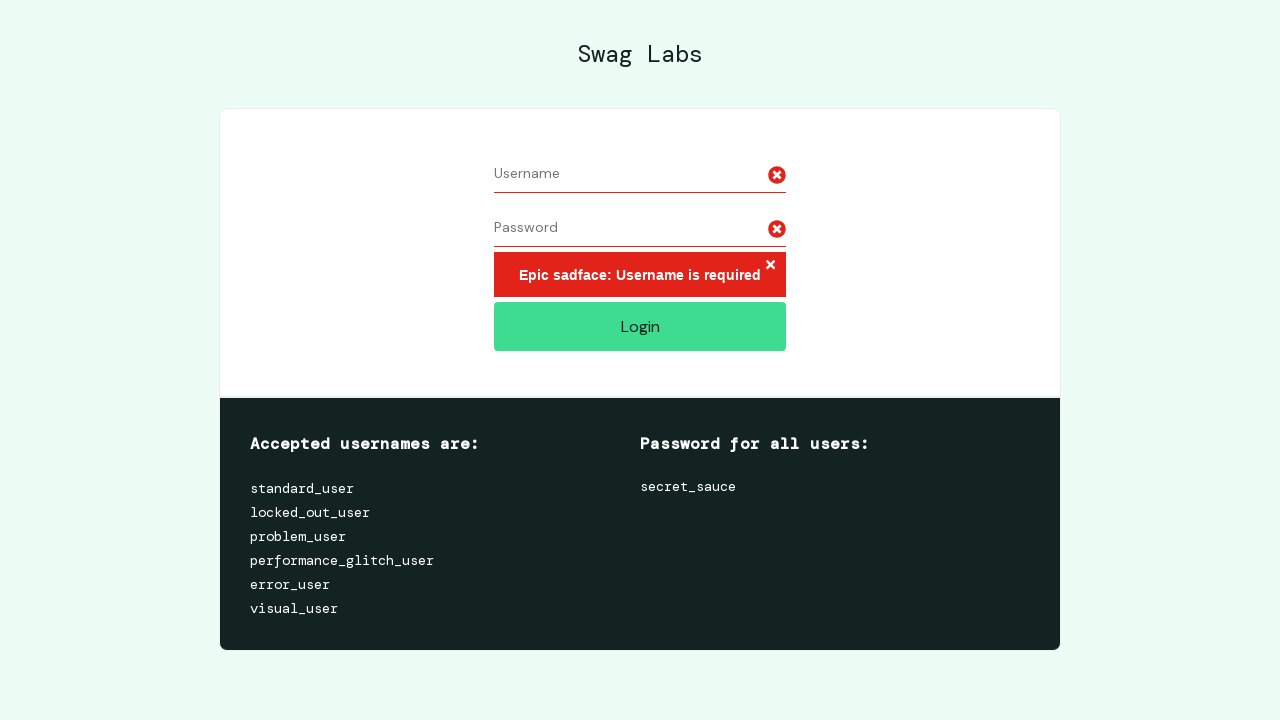

Error message appeared on page
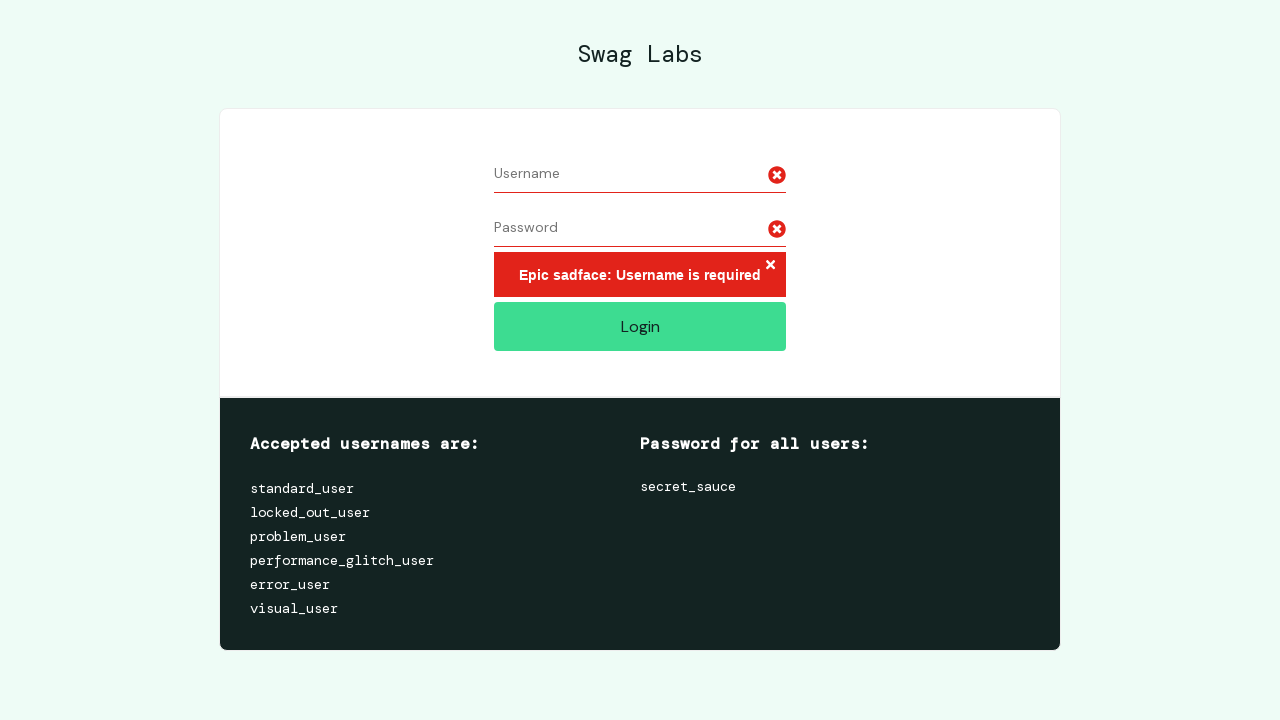

Retrieved error message text
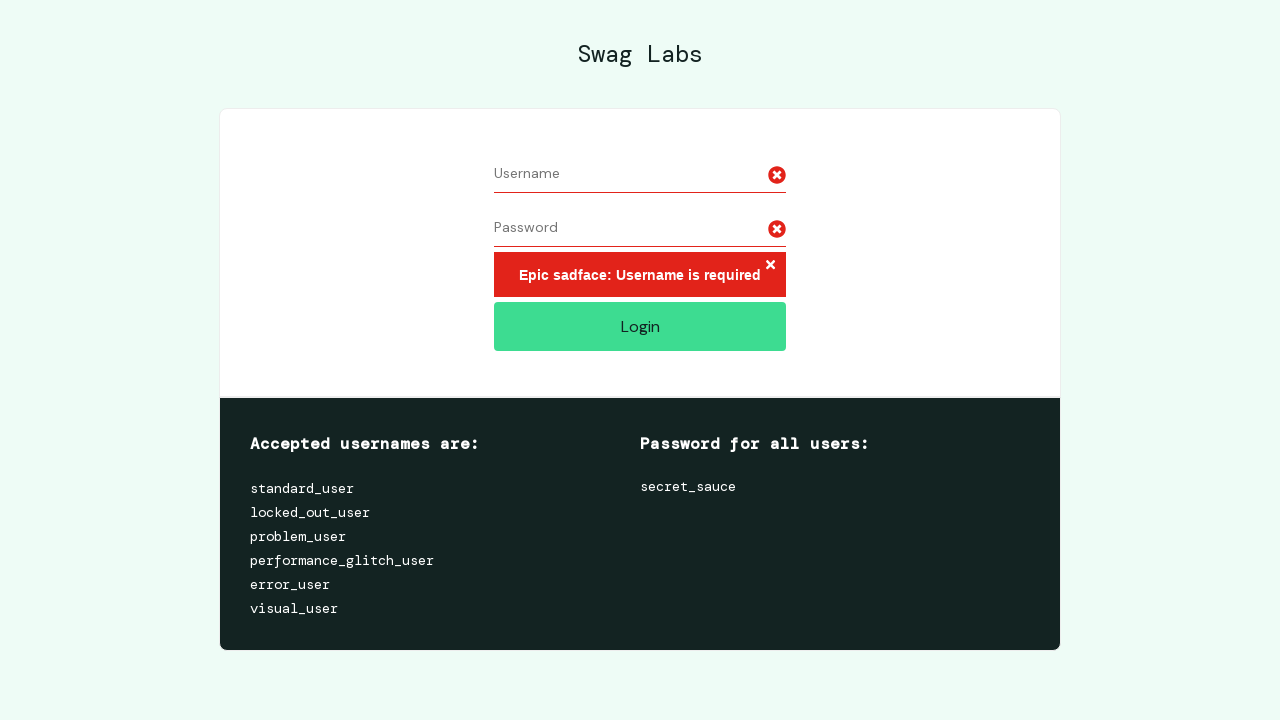

Verified 'Username is required' error message is present
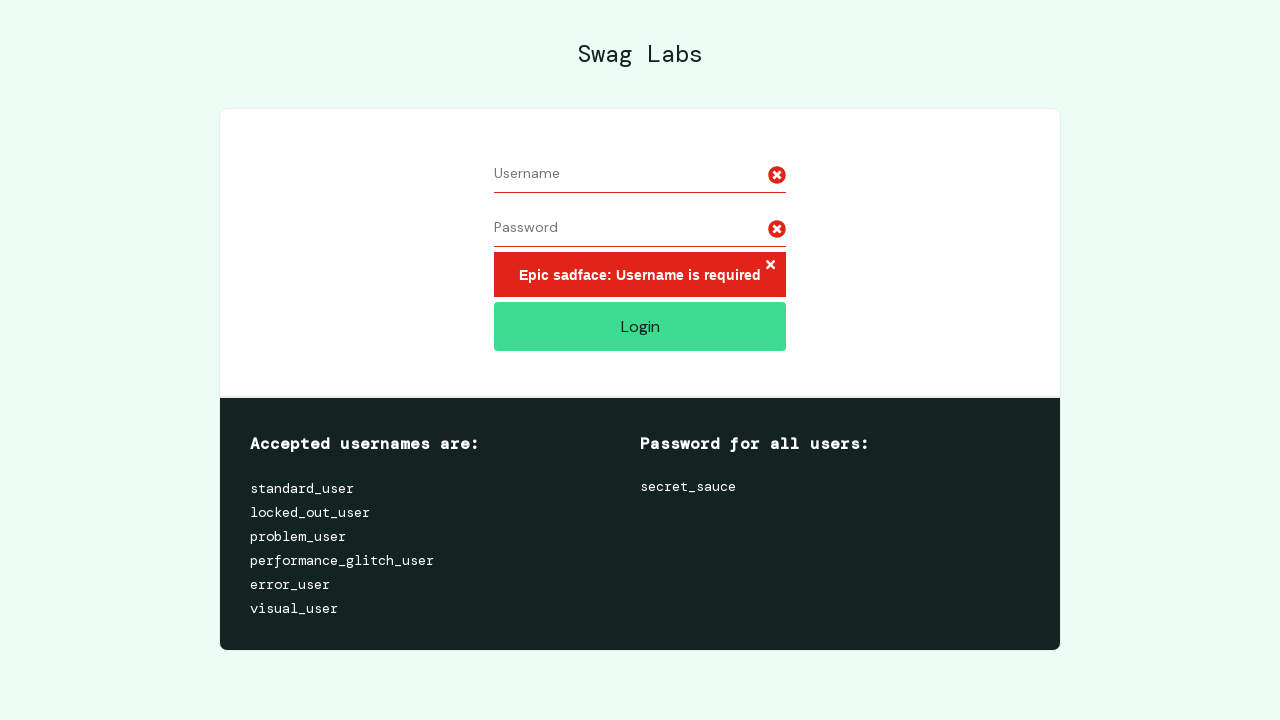

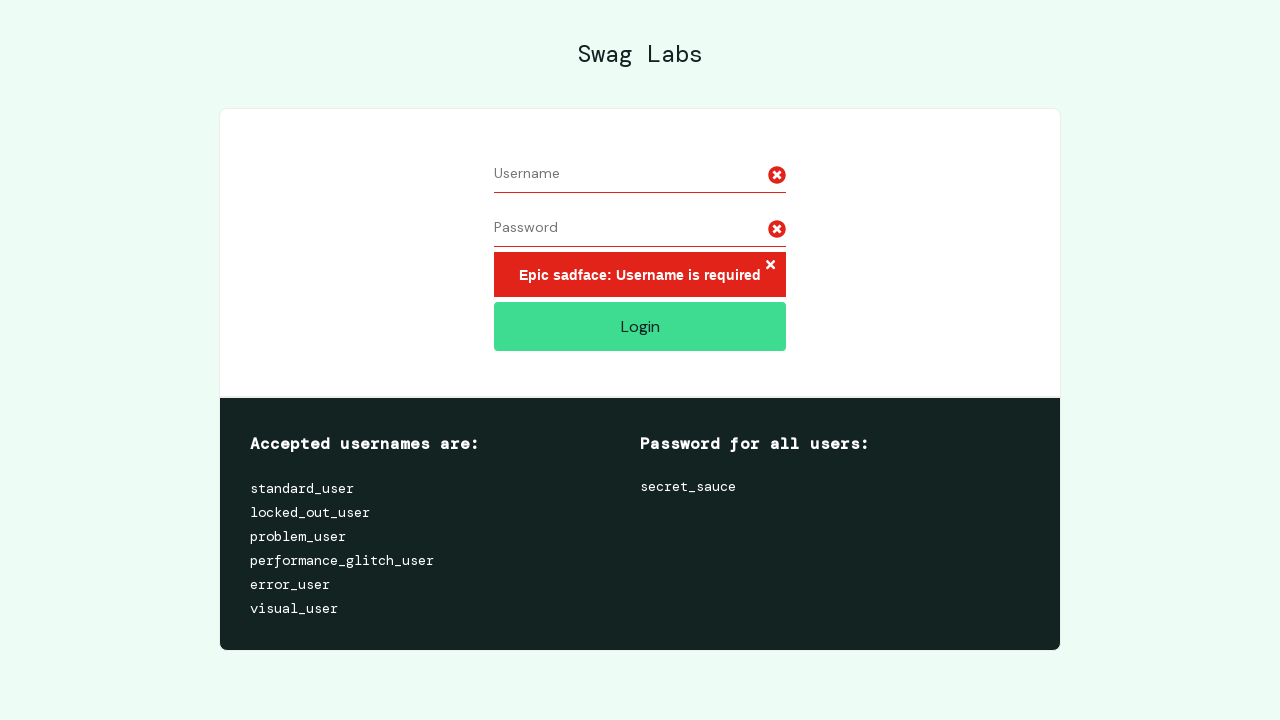